Tests file upload functionality by navigating to the upload page, selecting a file, uploading it, and verifying the upload was successful.

Starting URL: https://the-internet.herokuapp.com/

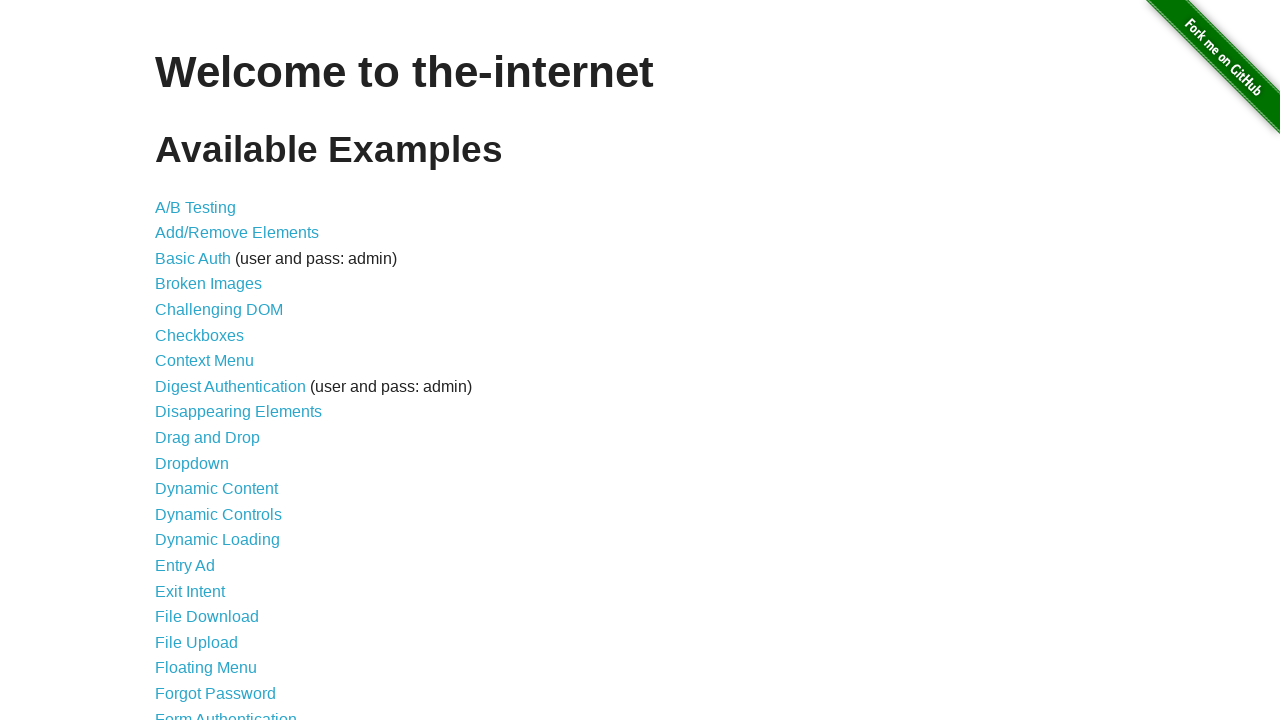

Clicked link to navigate to upload page at (196, 642) on a[href="/upload"]
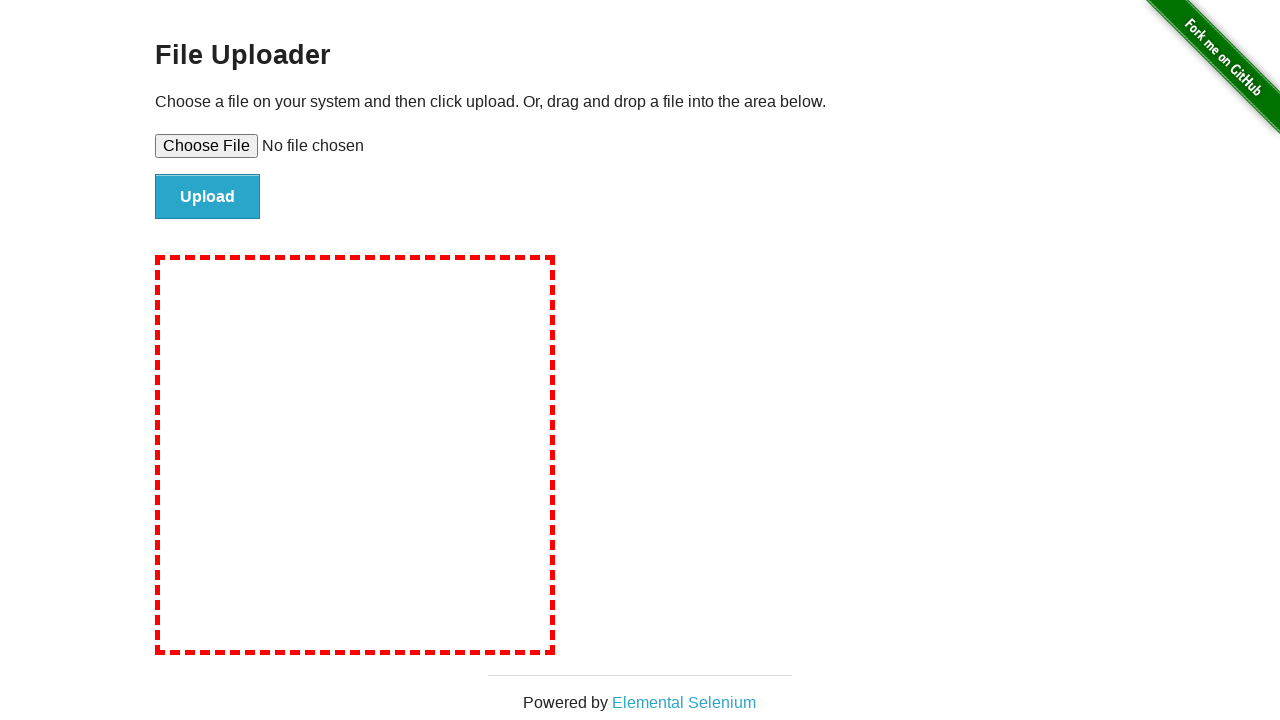

Upload page loaded and file input element is visible
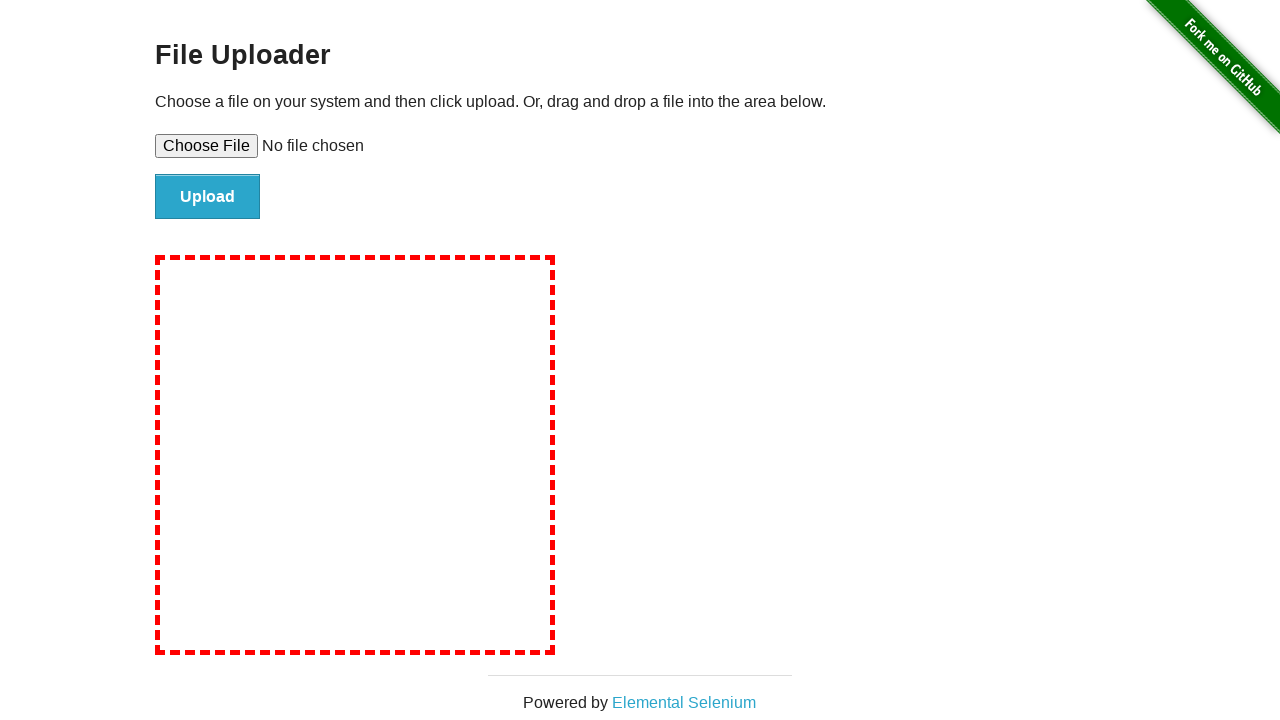

Created temporary test file for upload
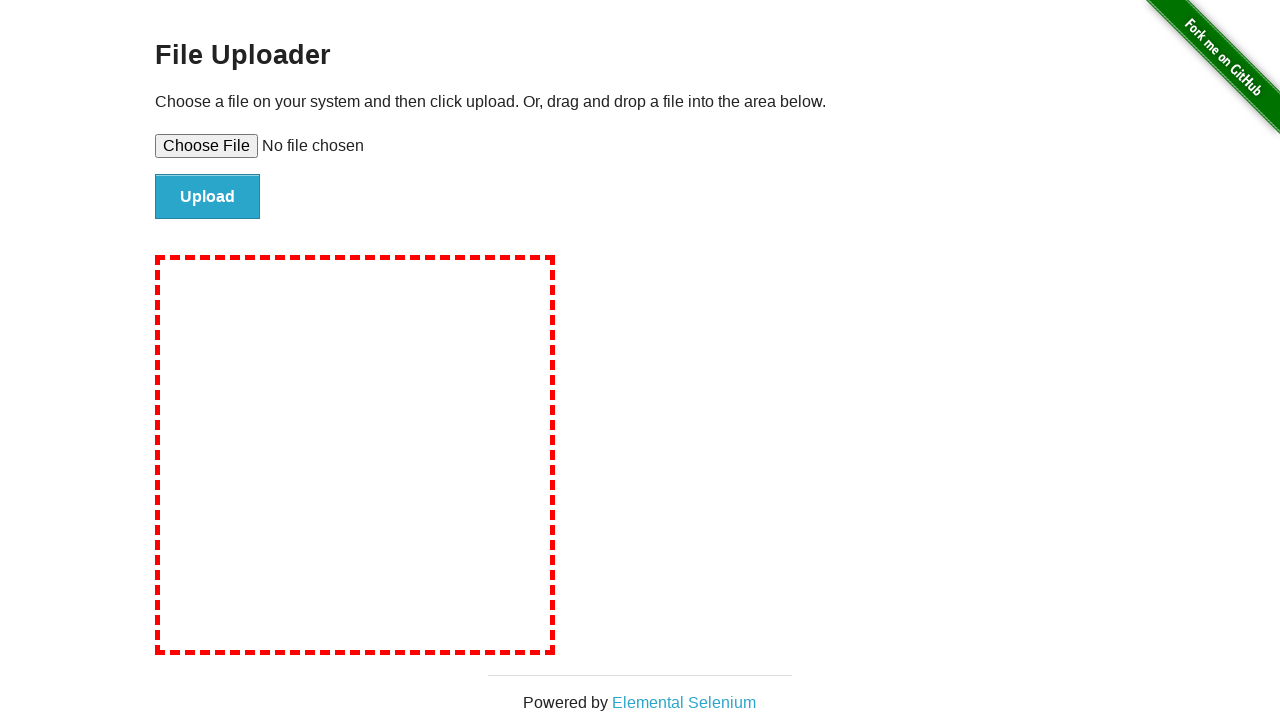

Selected test file for upload
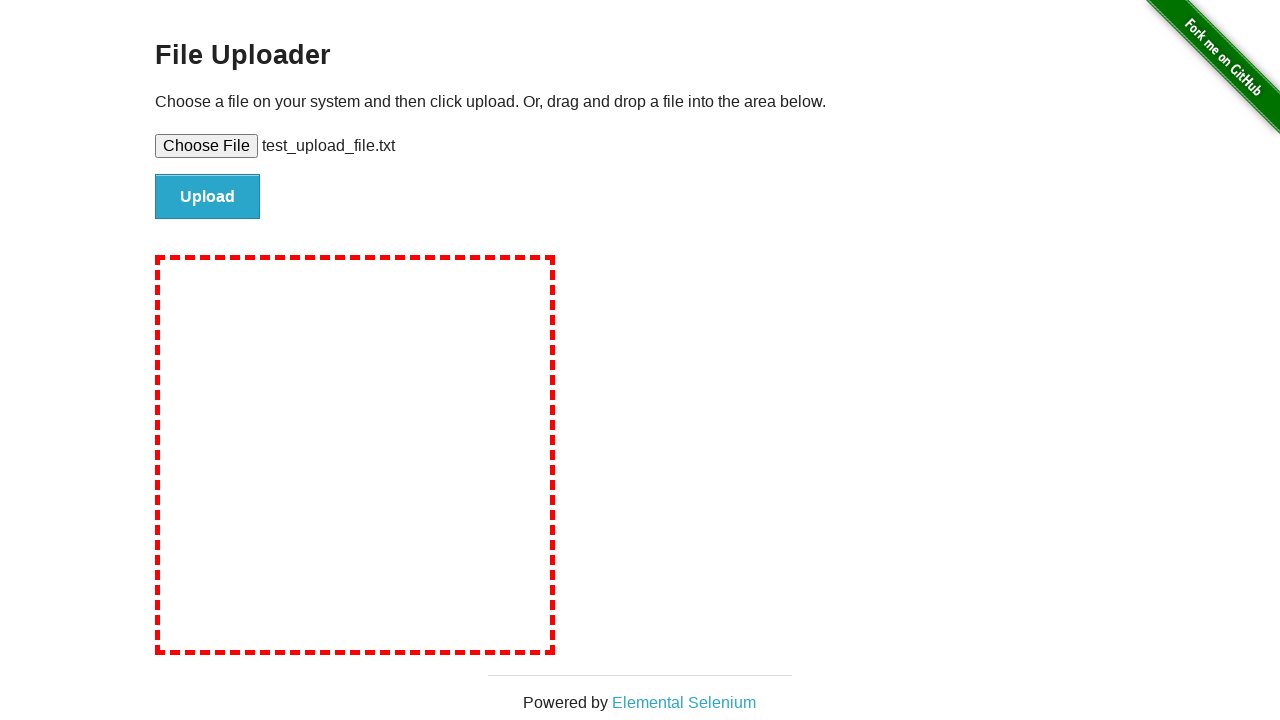

Clicked submit button to upload file at (208, 197) on #file-submit
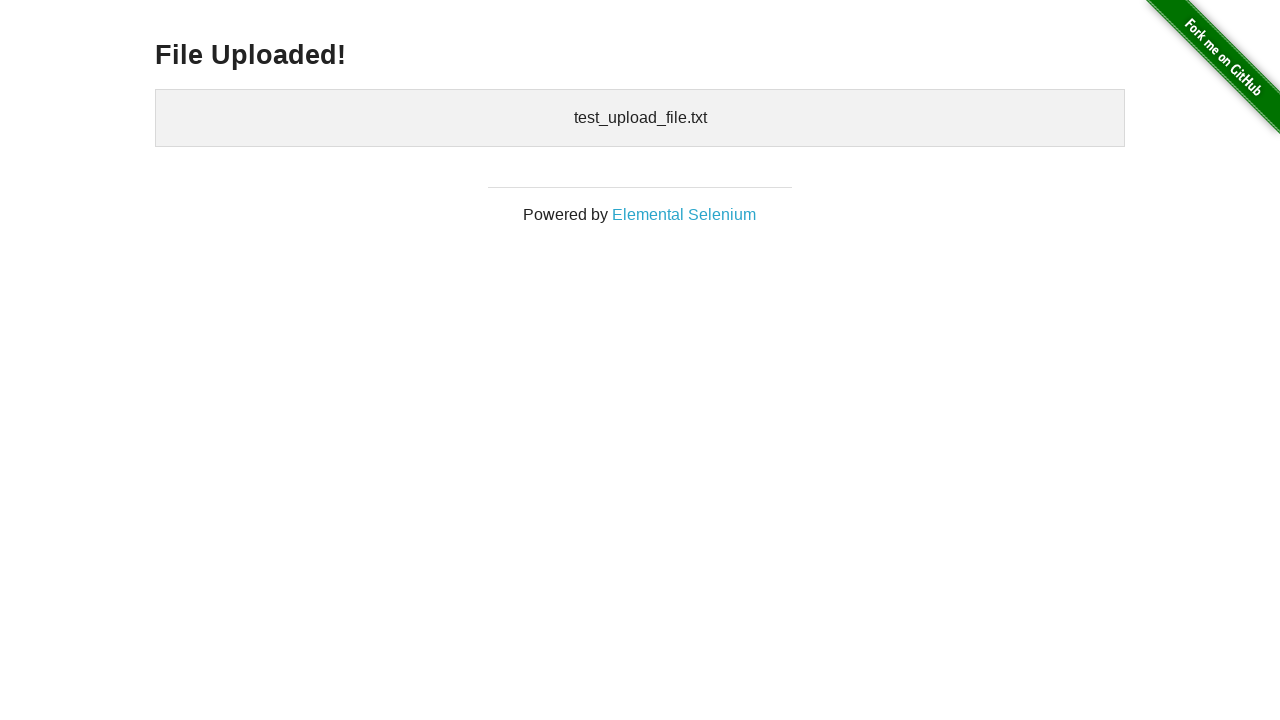

Verified 'File Uploaded!' message is displayed
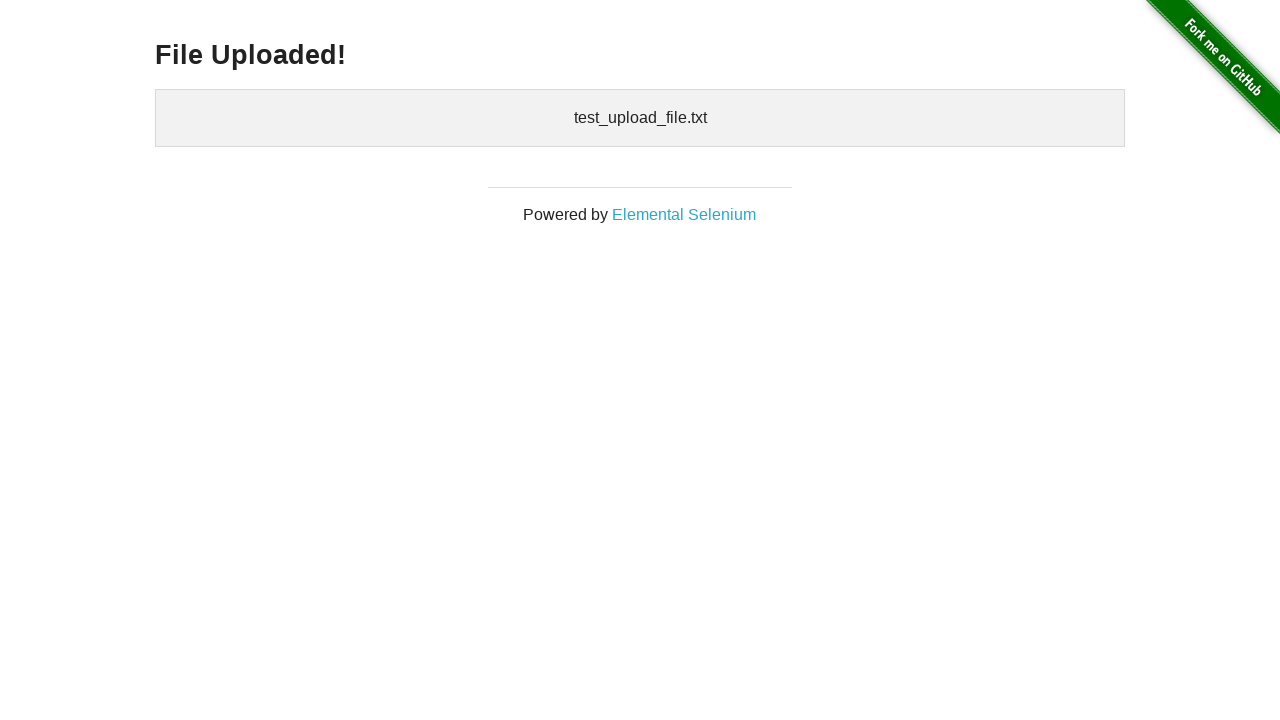

Verified uploaded filename 'test_upload_file.txt' is displayed
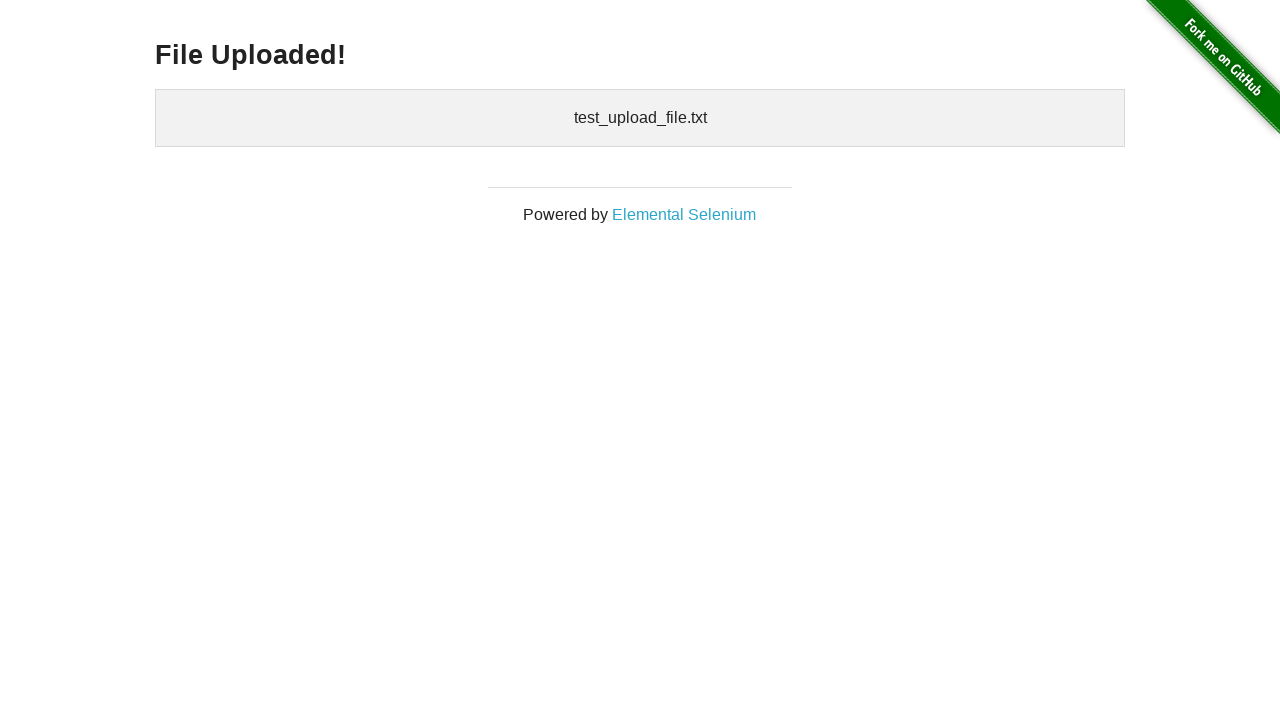

Cleaned up temporary test file
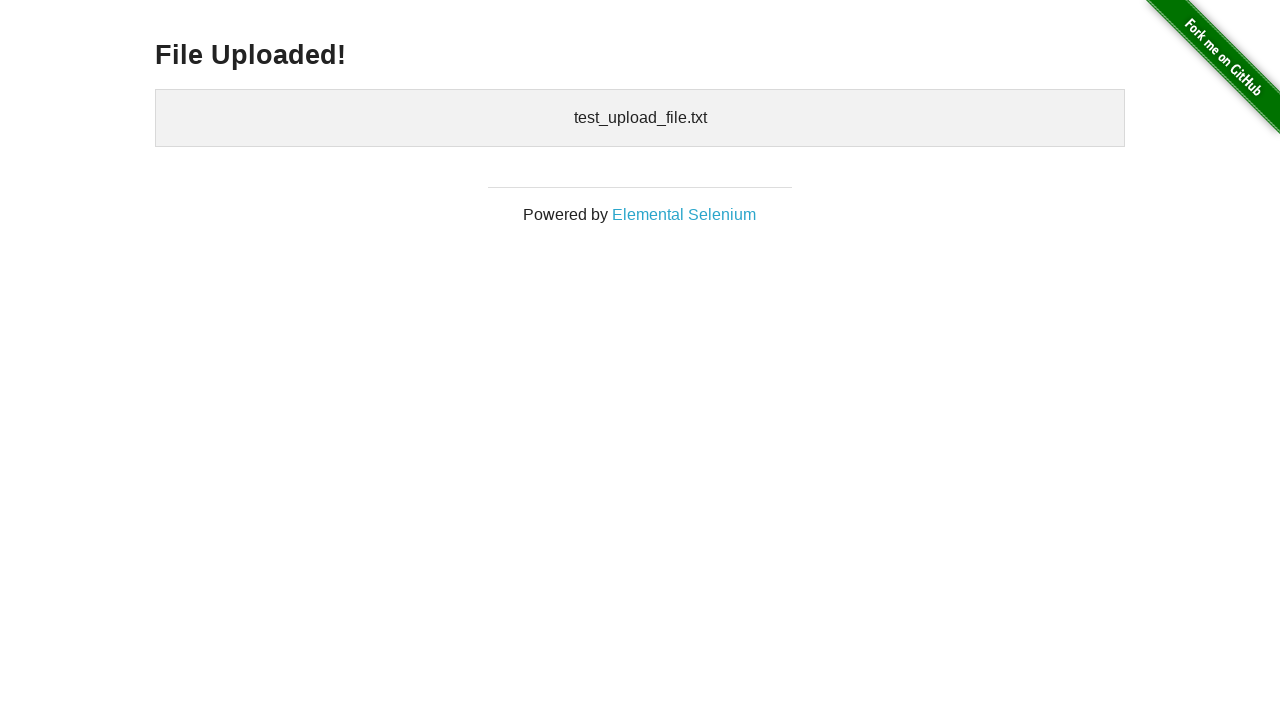

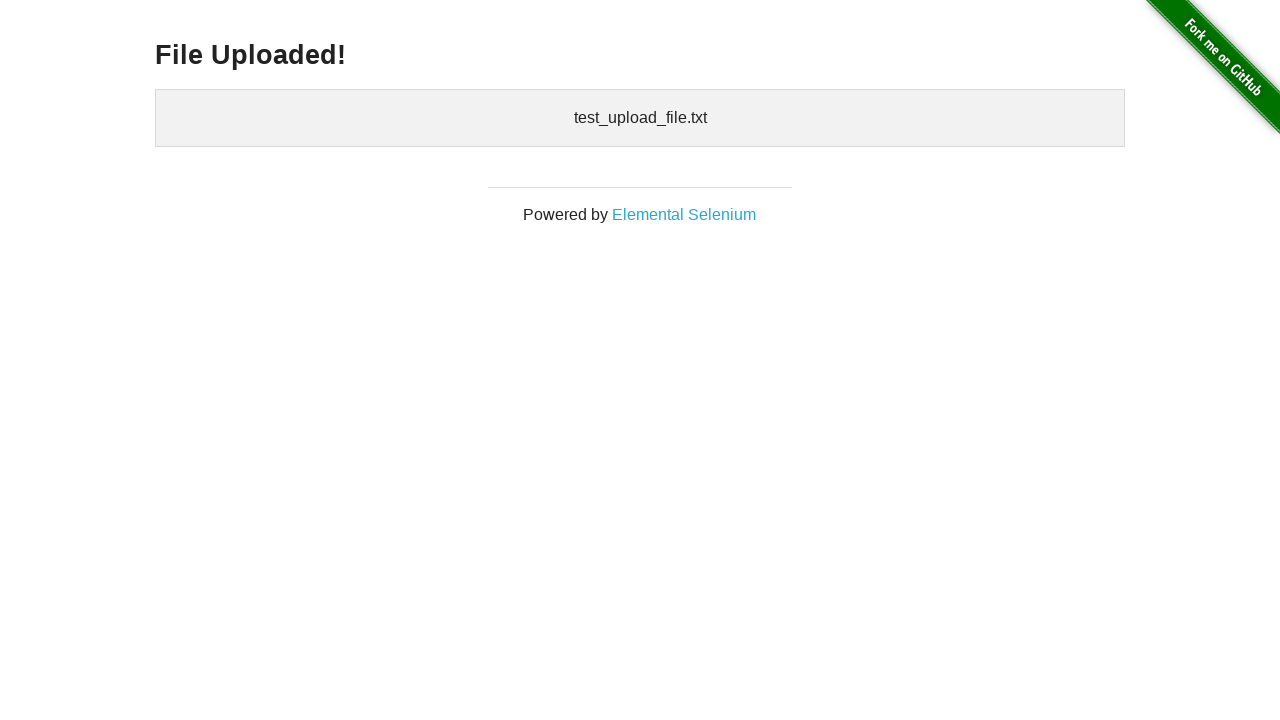